Tests copy and paste functionality using Actions class by entering text in first name field, copying it, and pasting into last name field

Starting URL: https://www.tutorialspoint.com/selenium/practice/register.php

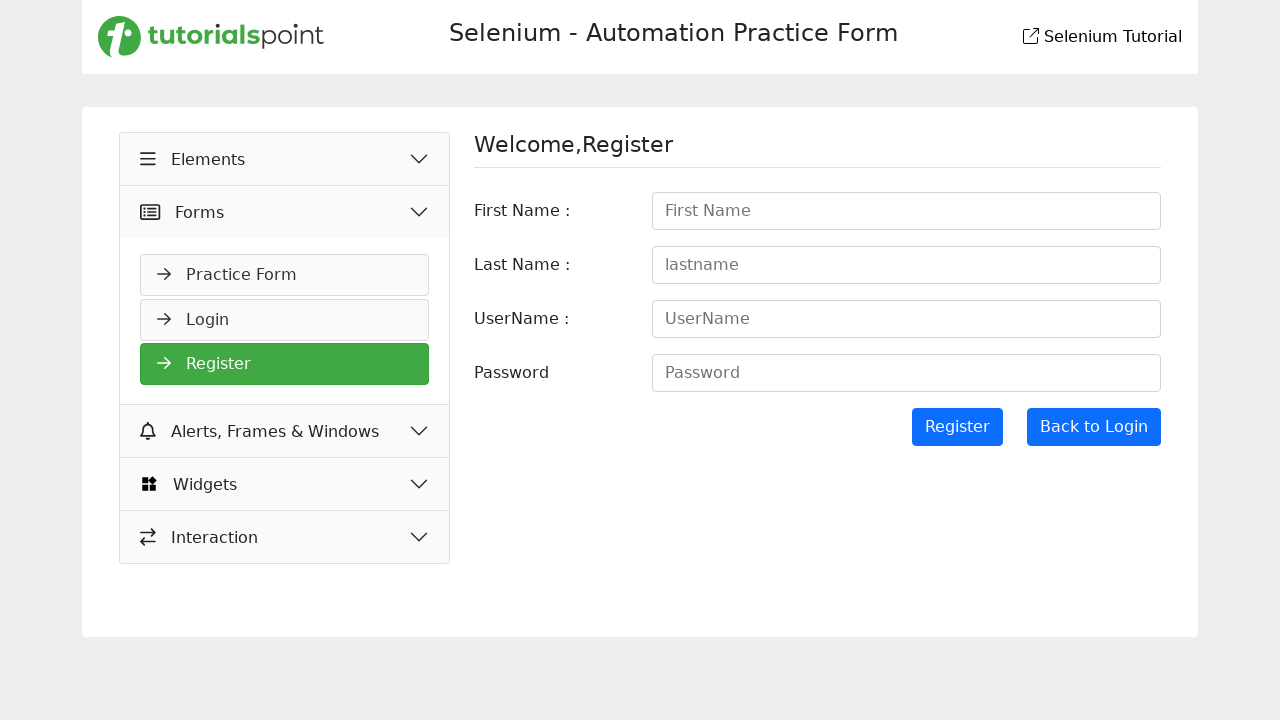

Entered 'uyg123' in first name field on #firstname
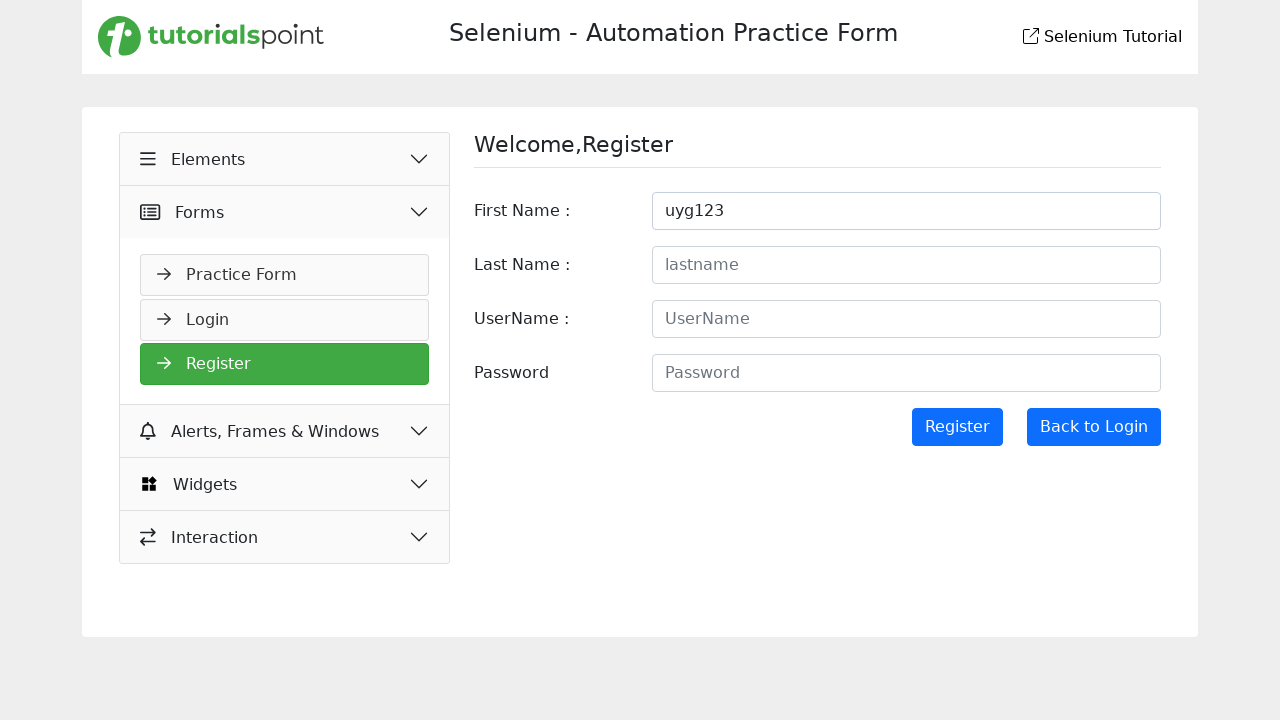

Selected all text in first name field using Ctrl+A
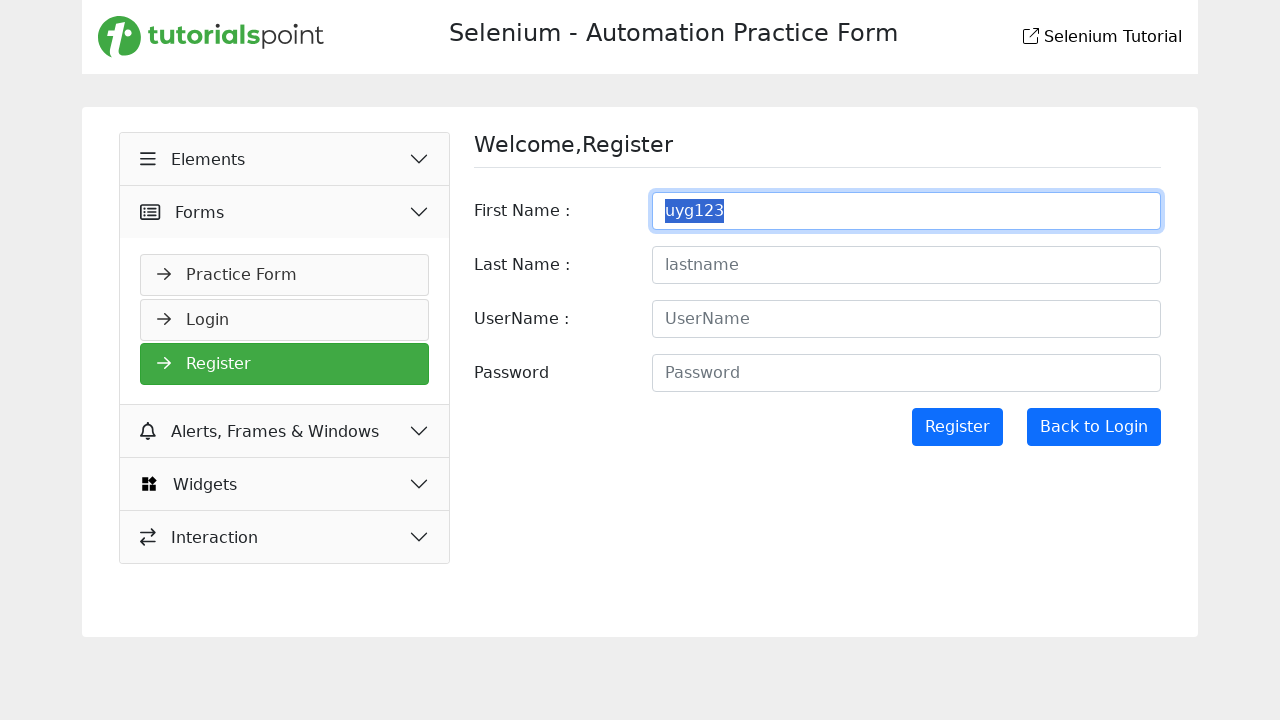

Copied selected text using Ctrl+C
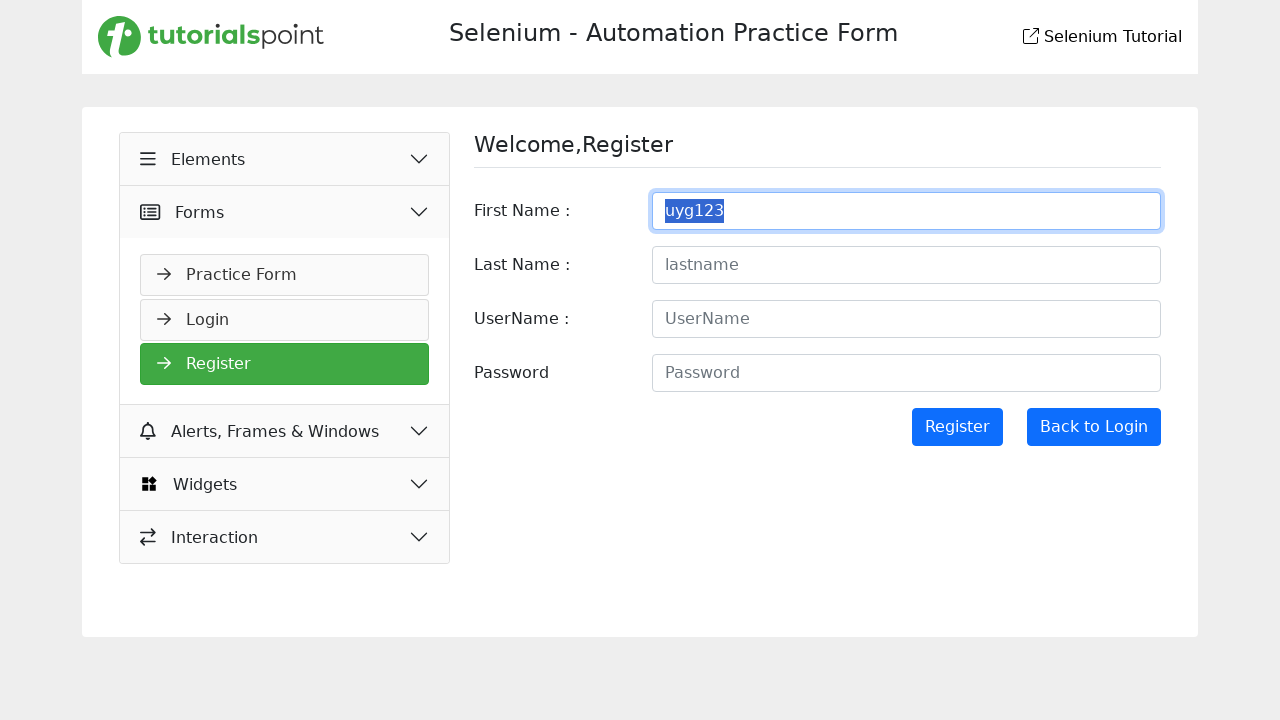

Tabbed to last name field
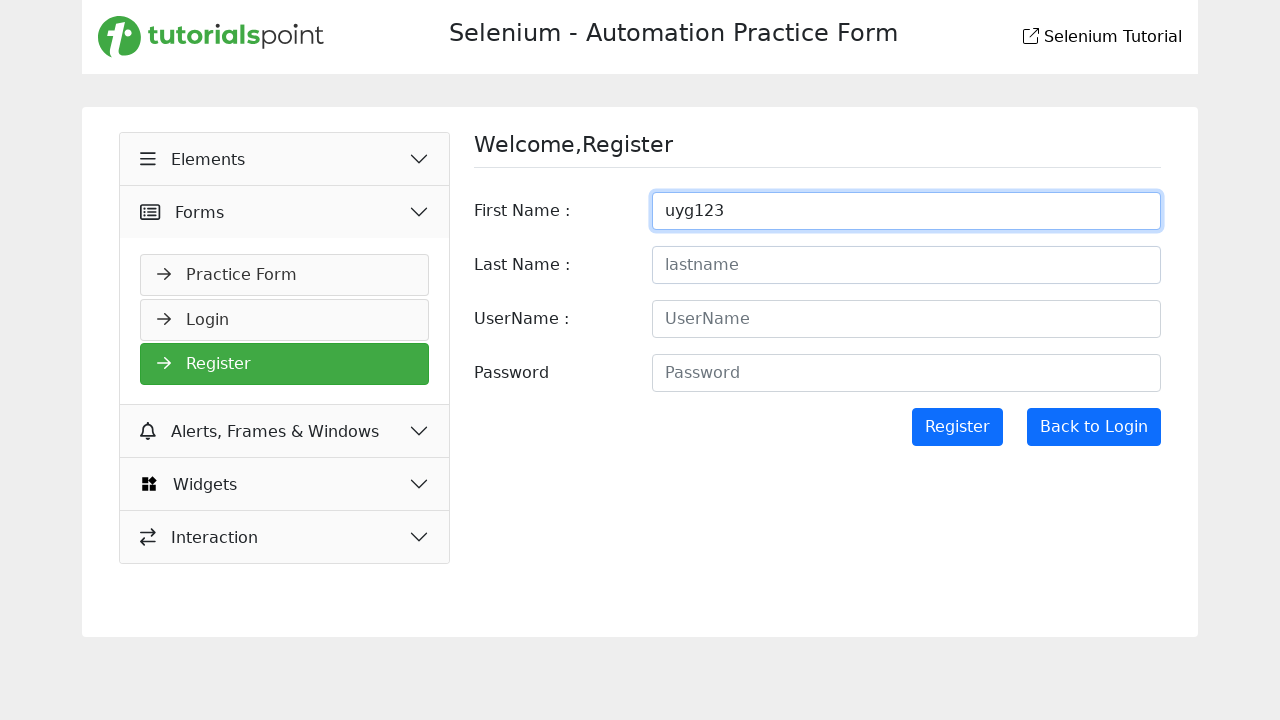

Pasted copied text using Ctrl+V
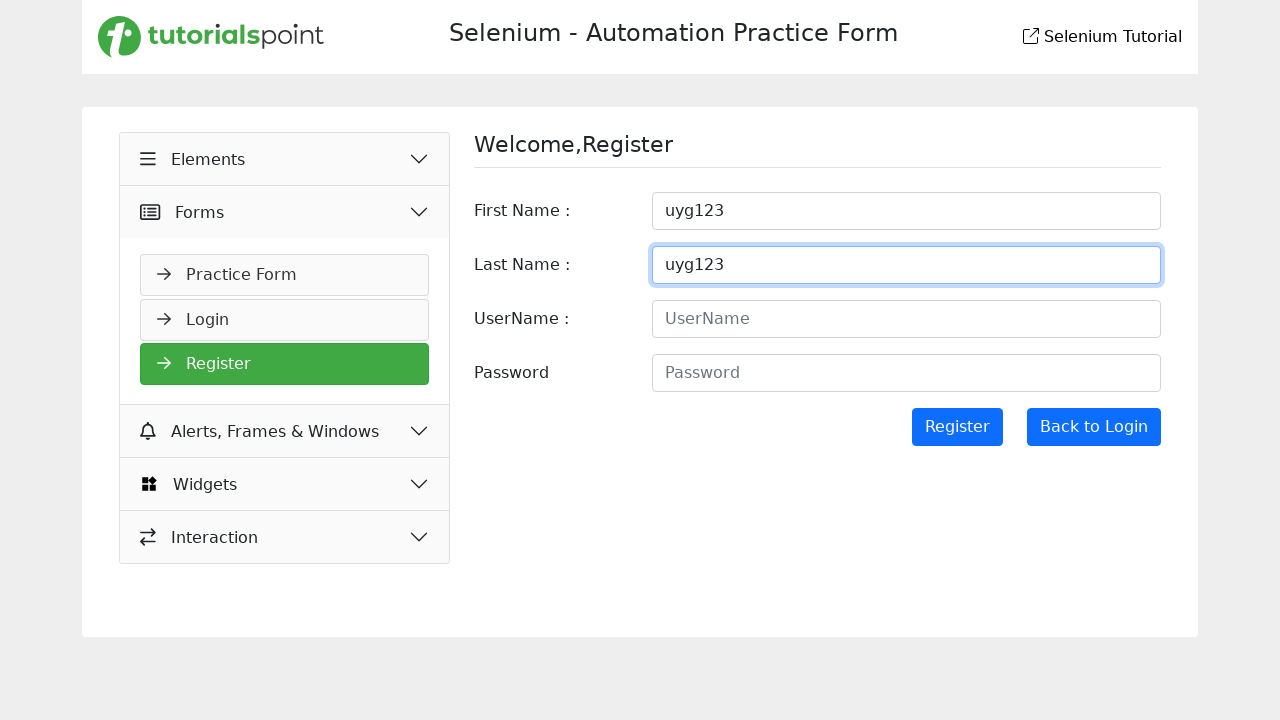

Retrieved last name field value: None
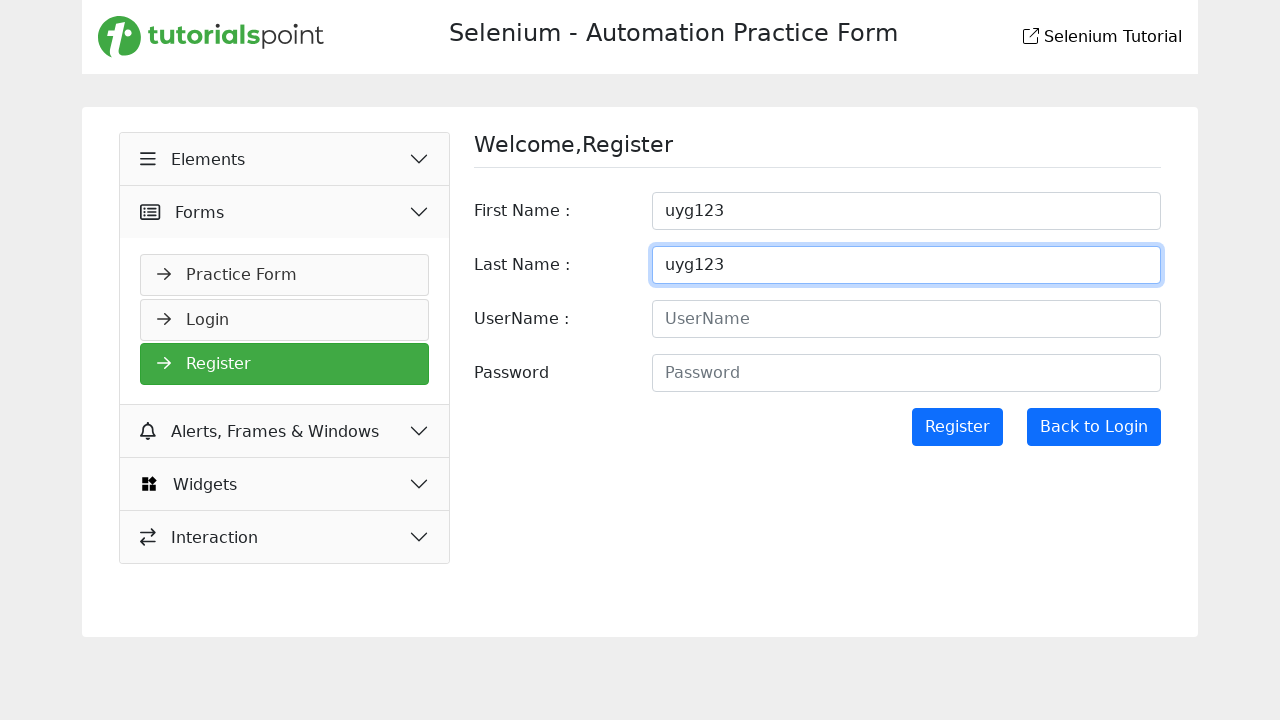

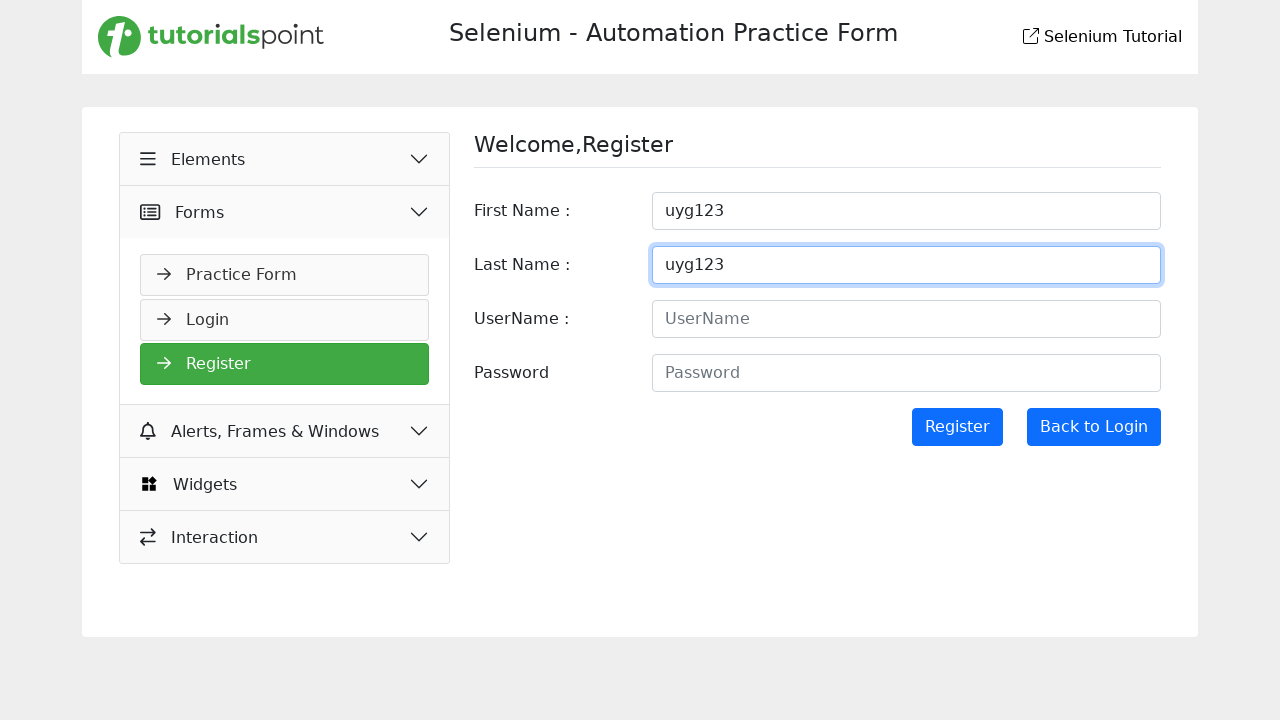